Tests AJIO e-commerce site by searching for bags, applying filters for Men's Fashion Bags, and verifying the results are displayed

Starting URL: https://www.ajio.com/

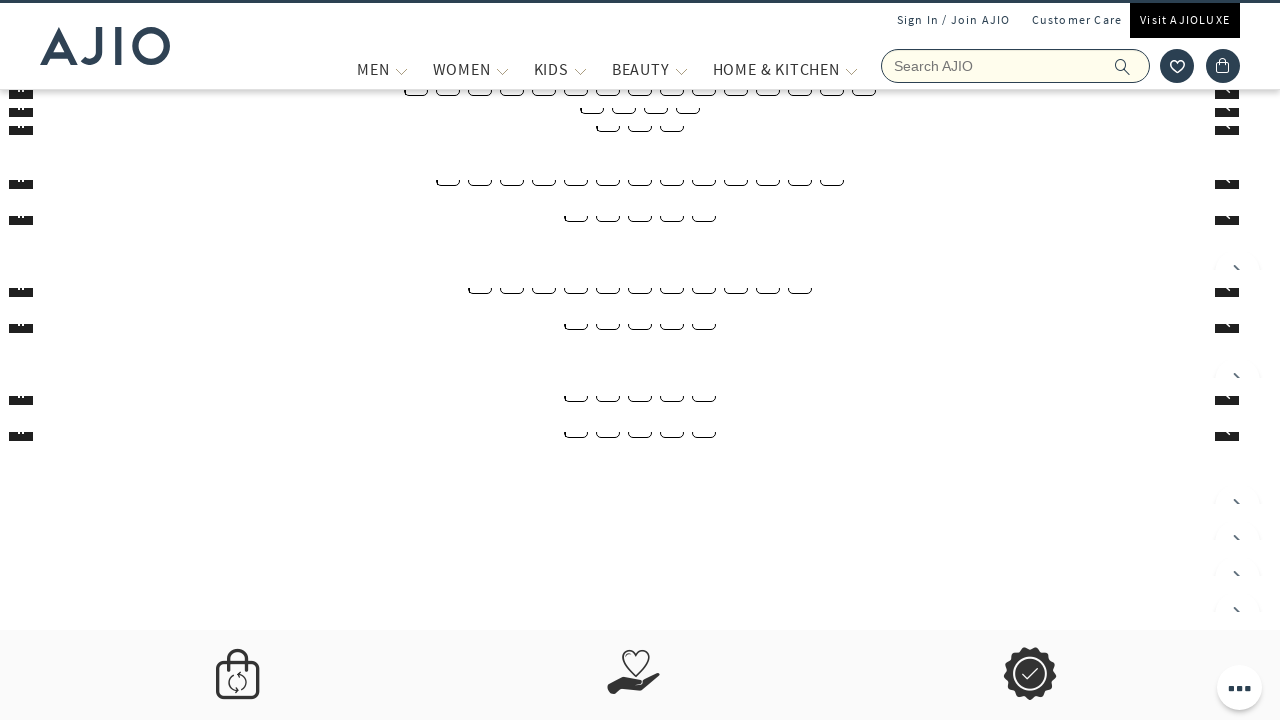

Filled search field with 'Bags' on input[name='searchVal']
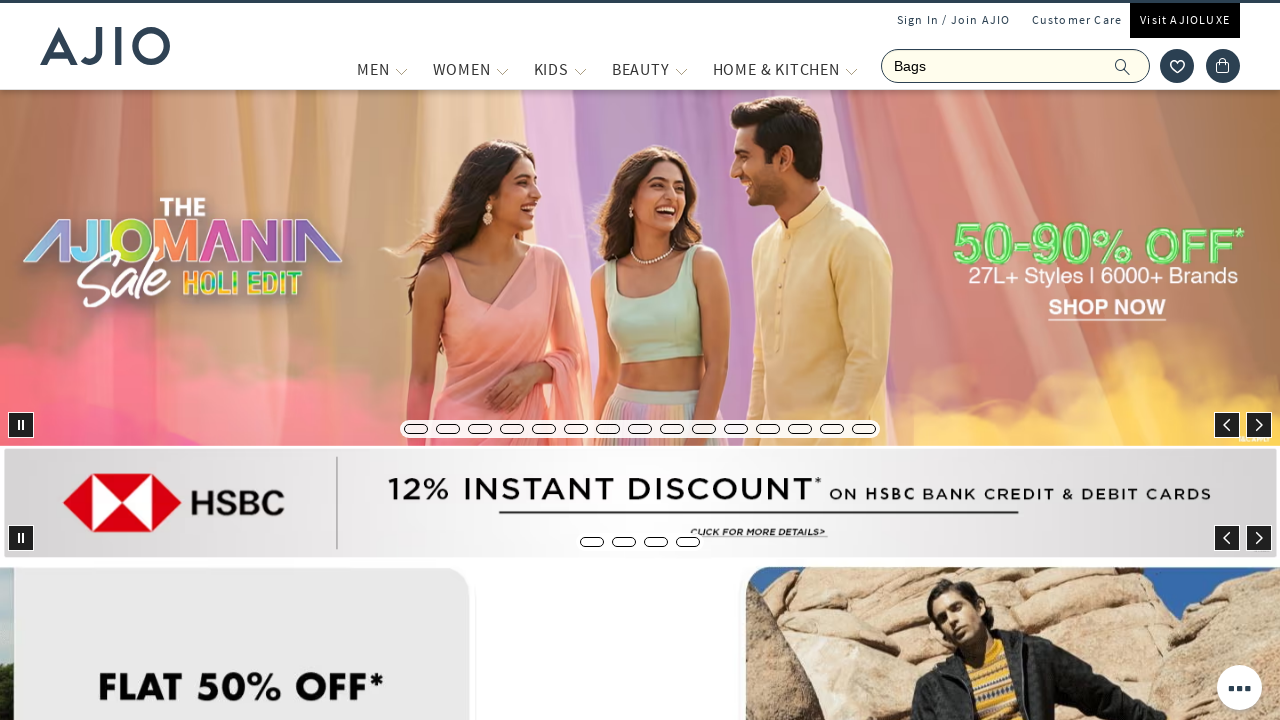

Pressed Enter to search for bags on input[name='searchVal']
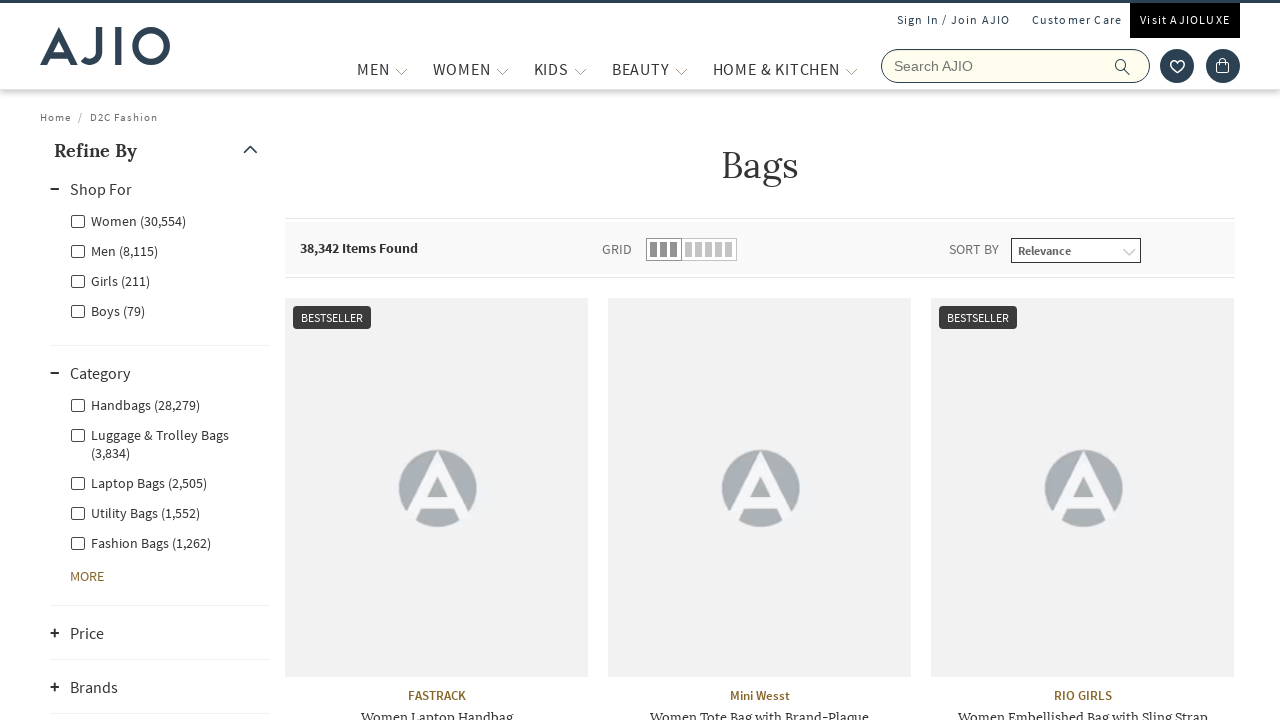

Waited 2 seconds for search results to load
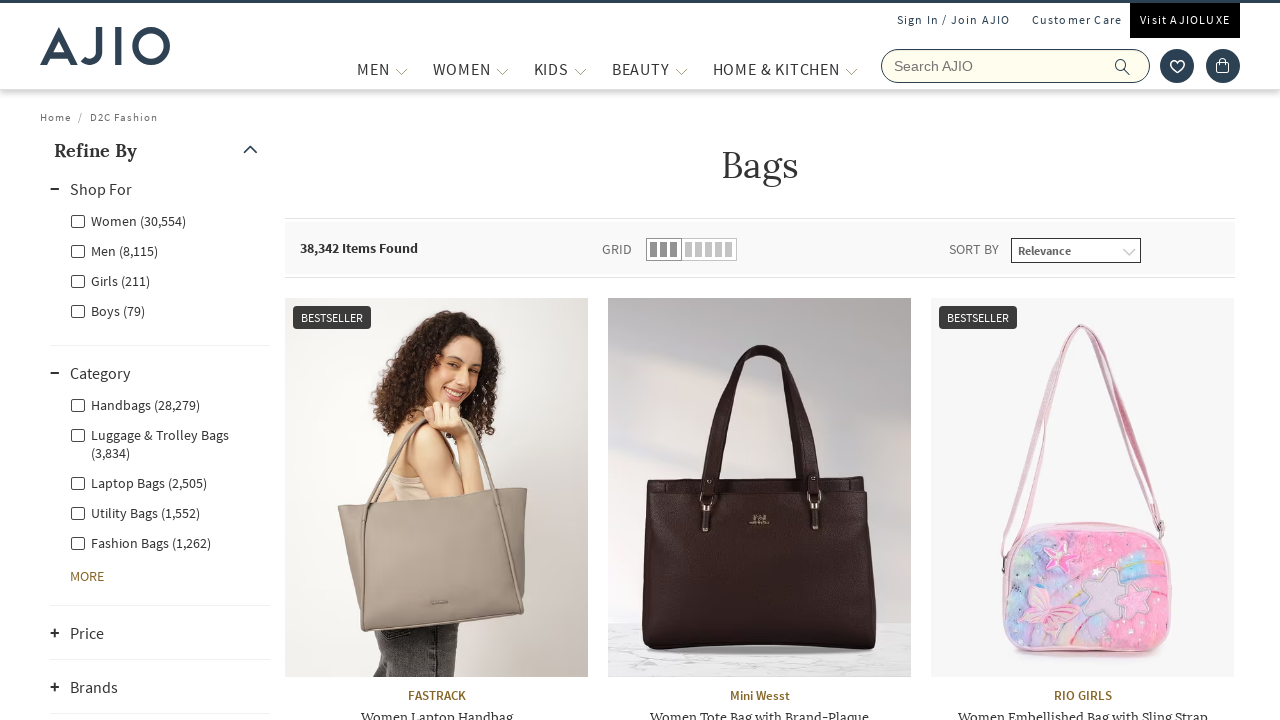

Clicked on 'Men' filter at (114, 250) on label[for='Men']
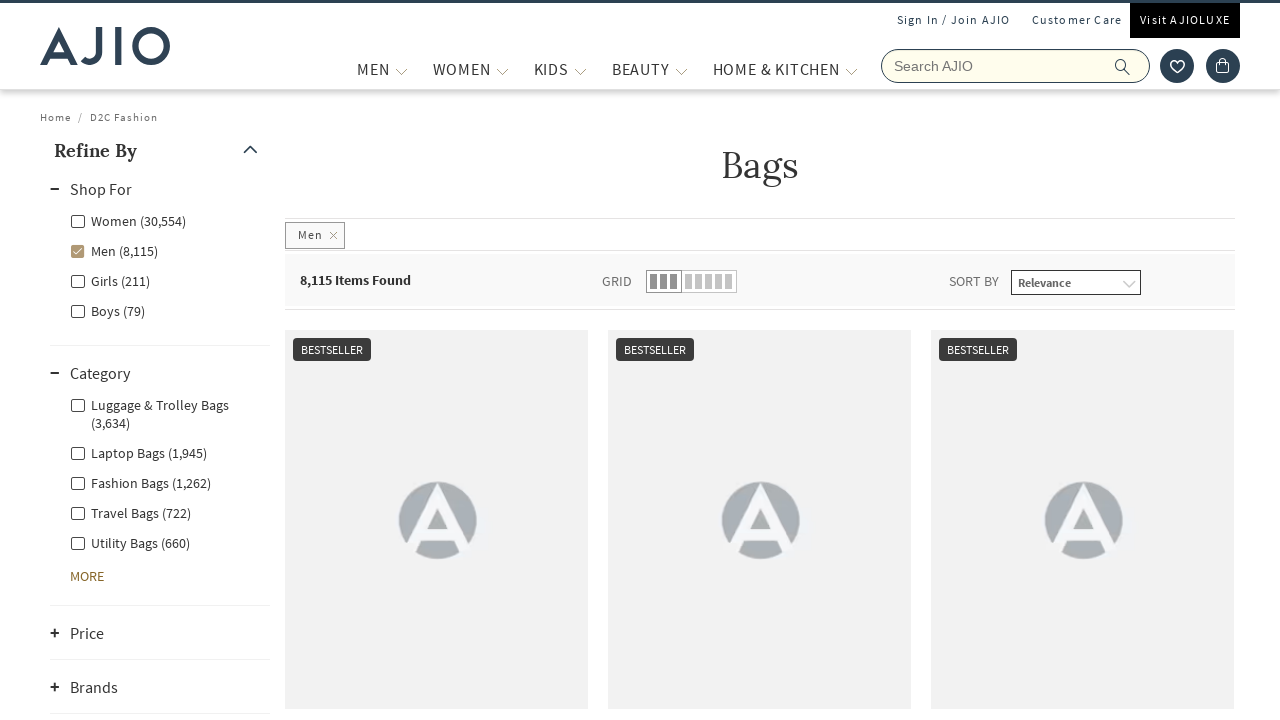

Waited 2 seconds for 'Men' filter to apply
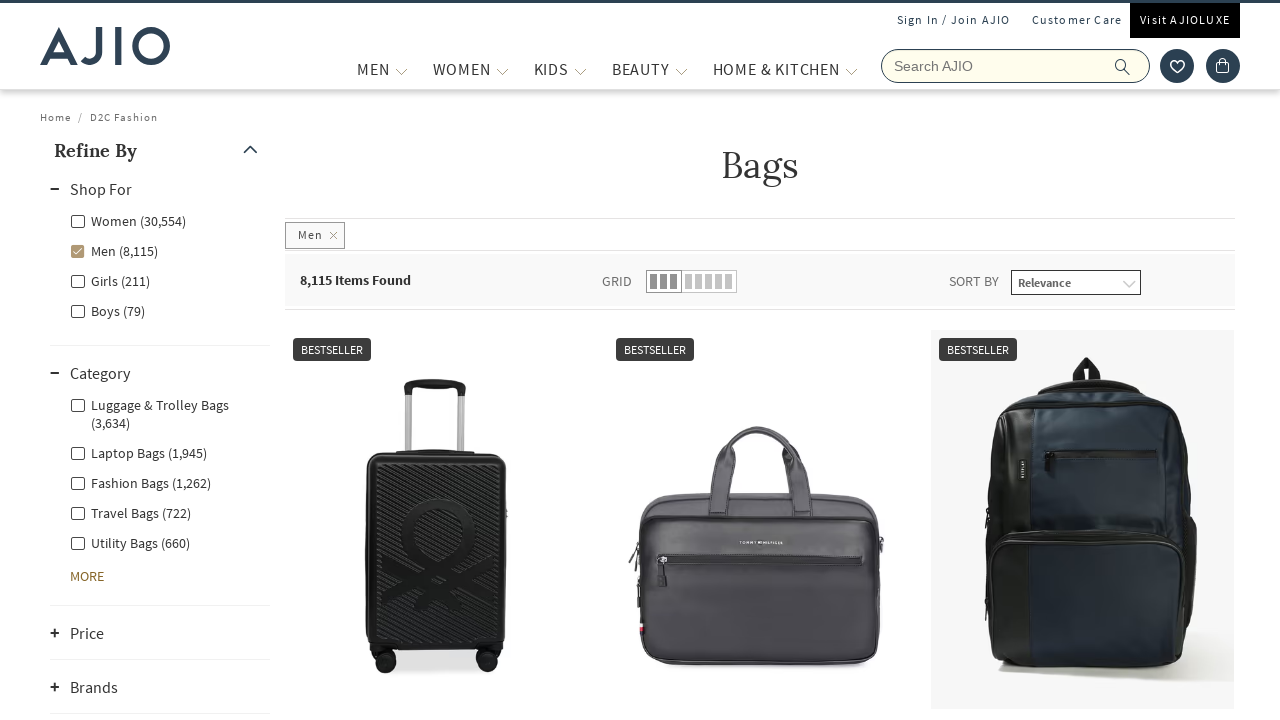

Clicked on 'Men - Fashion Bags' filter at (140, 482) on label[for='Men - Fashion Bags']
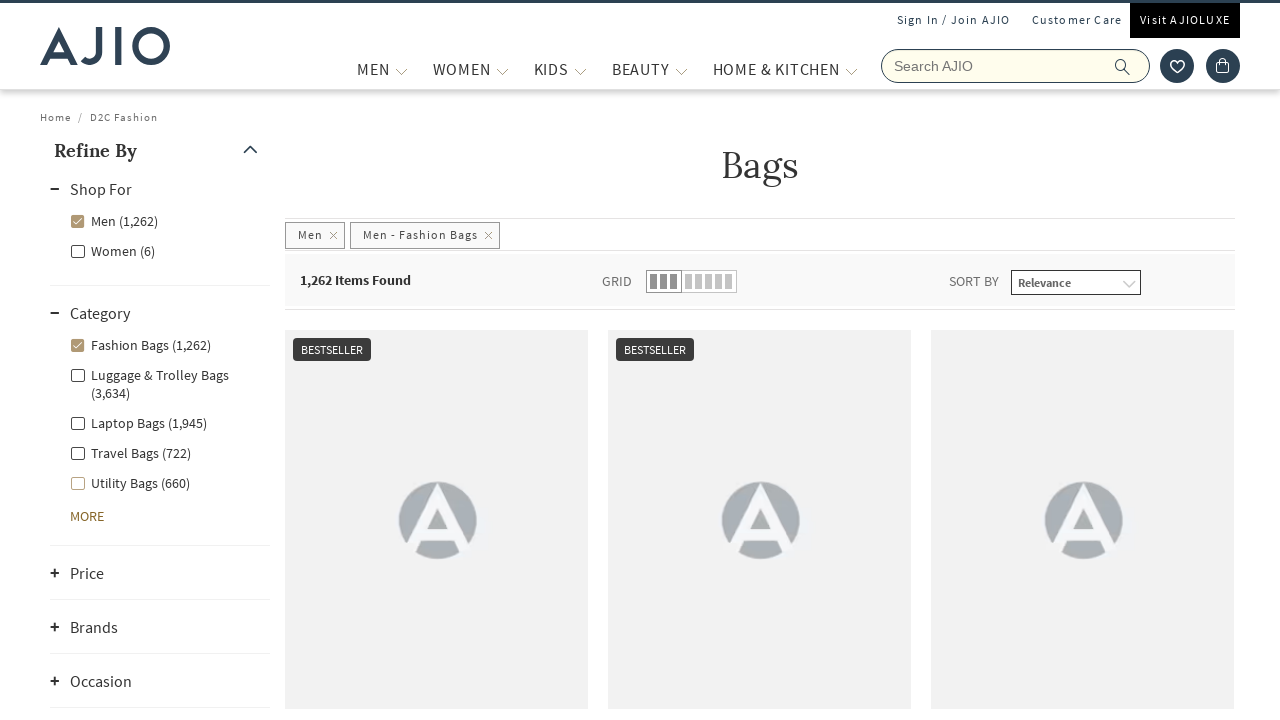

Waited 2 seconds for filtered results to display
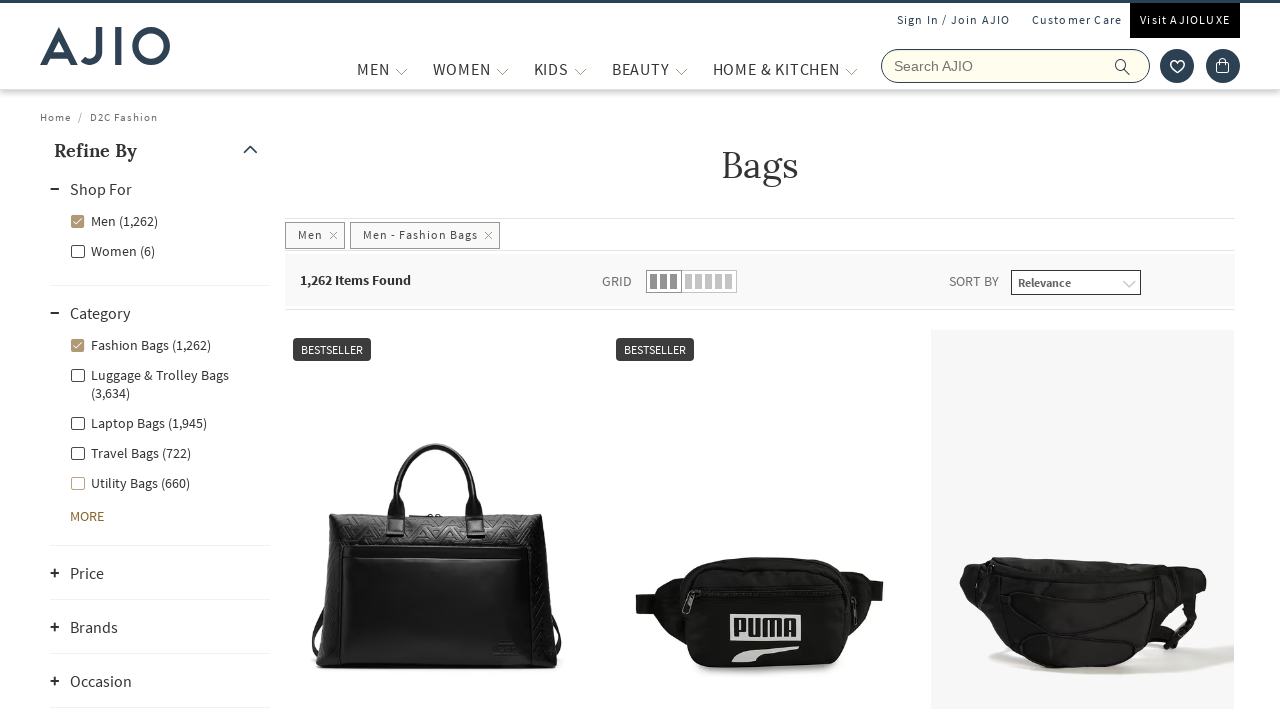

Verified items count is displayed
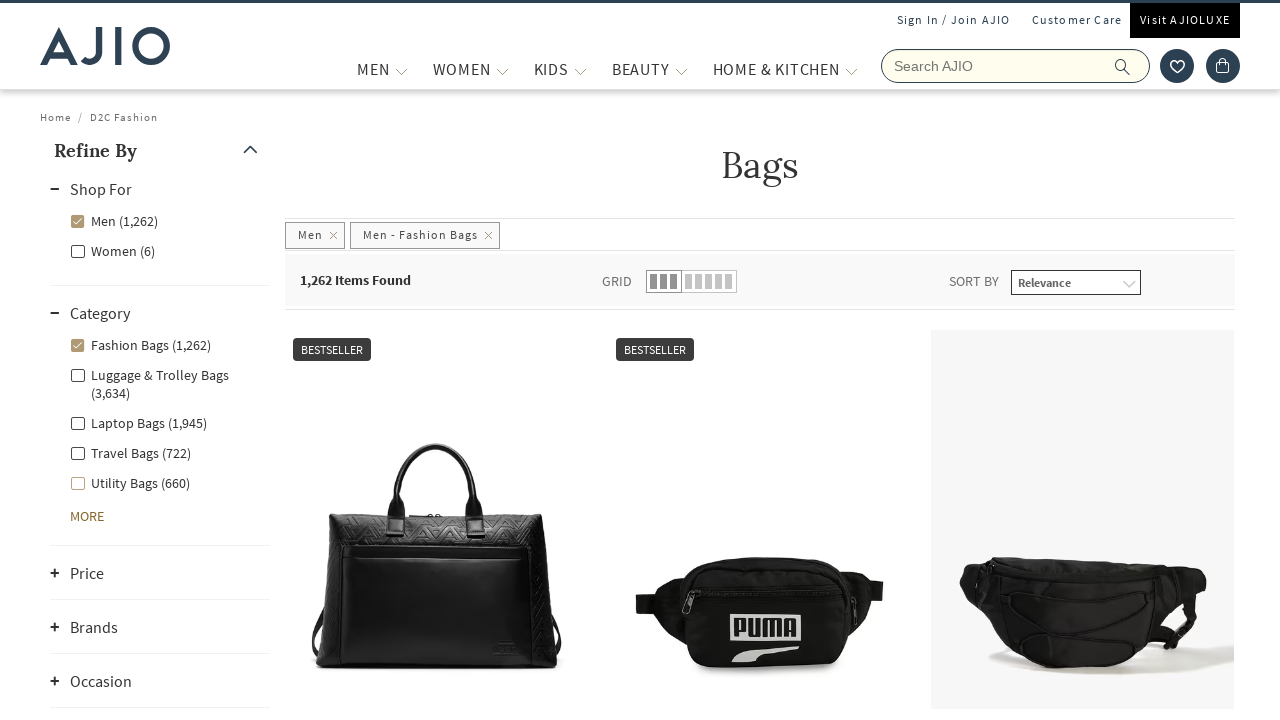

Verified brand names are displayed
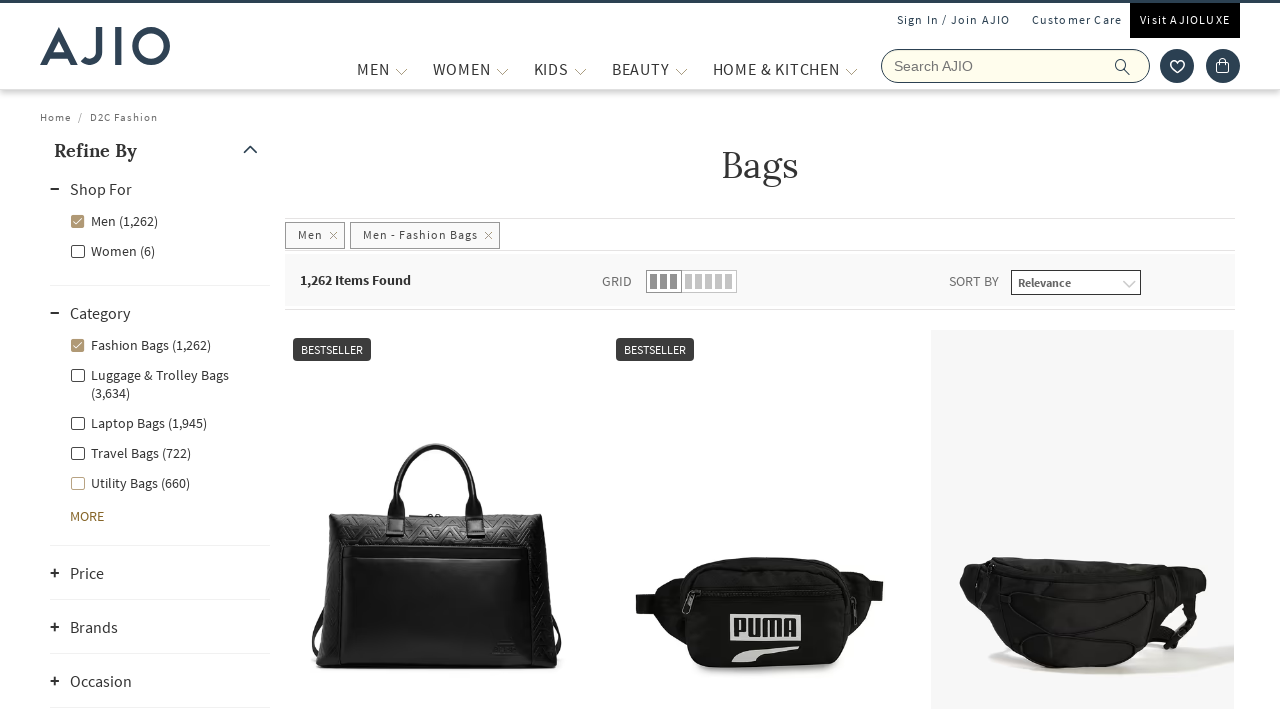

Verified bag names are displayed
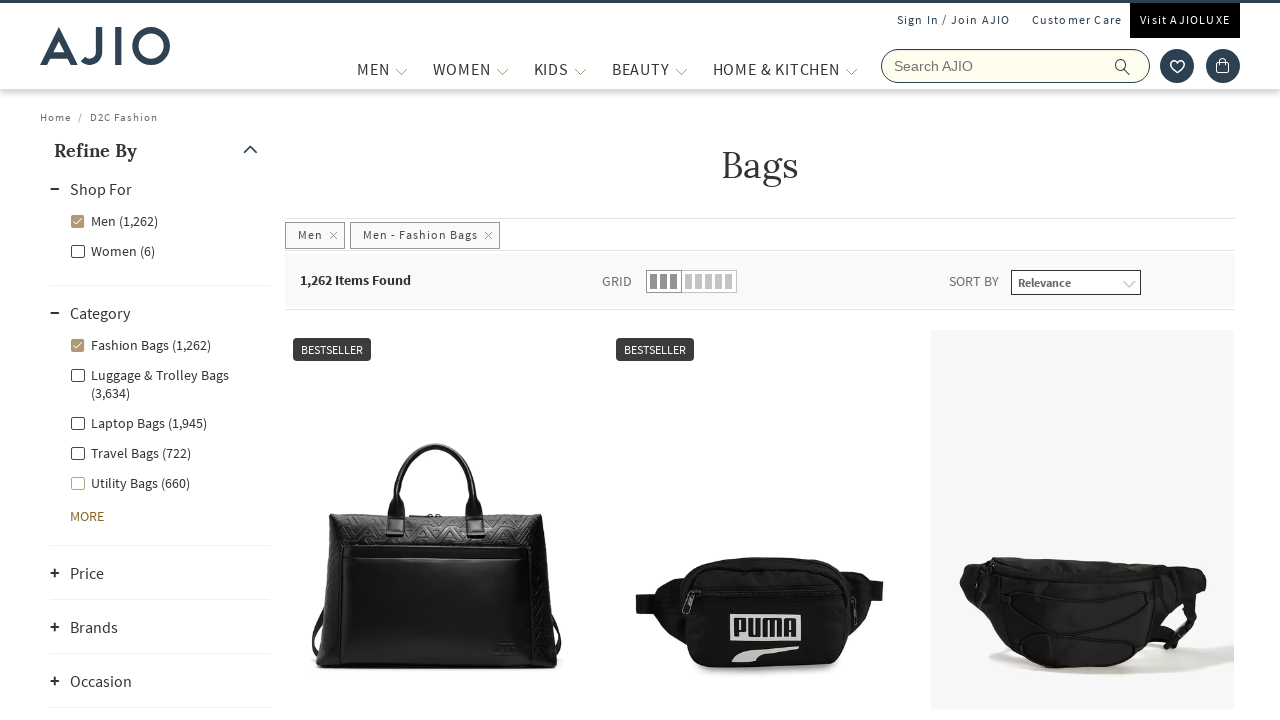

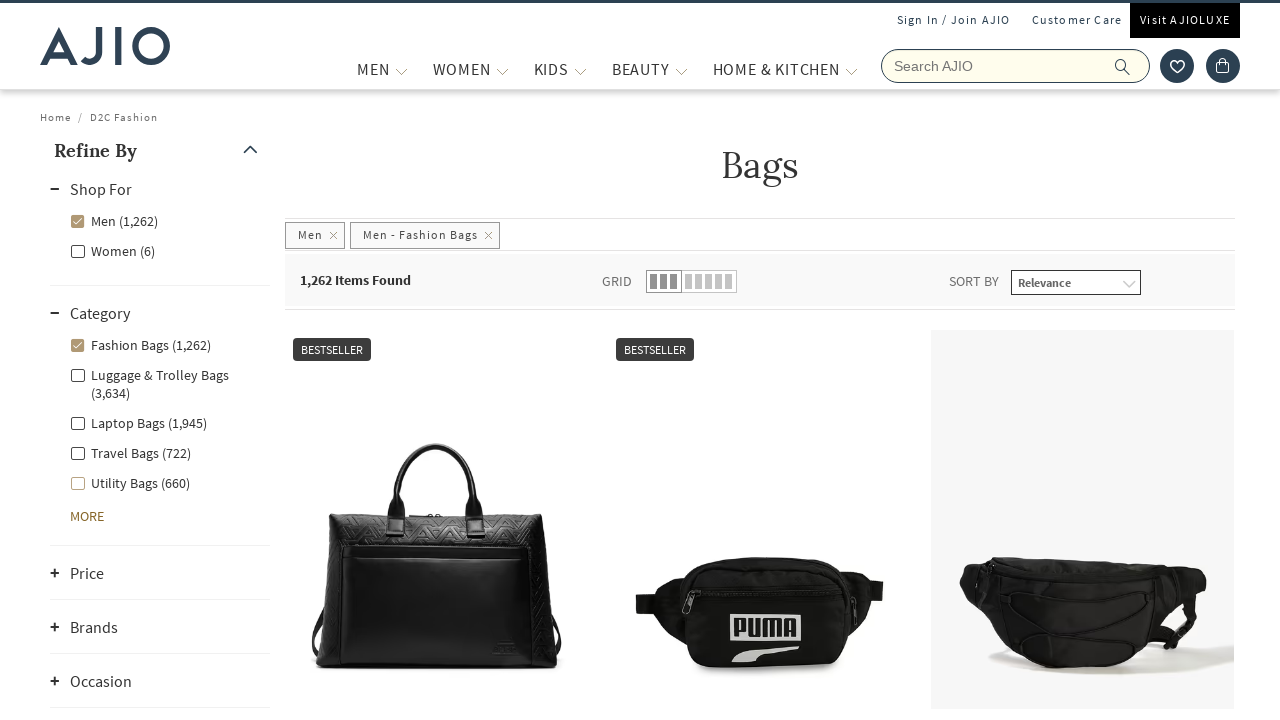